Tests keyboard input events by typing a letter and performing keyboard shortcuts (Ctrl+A and Ctrl+C)

Starting URL: https://v1.training-support.net/selenium/input-events

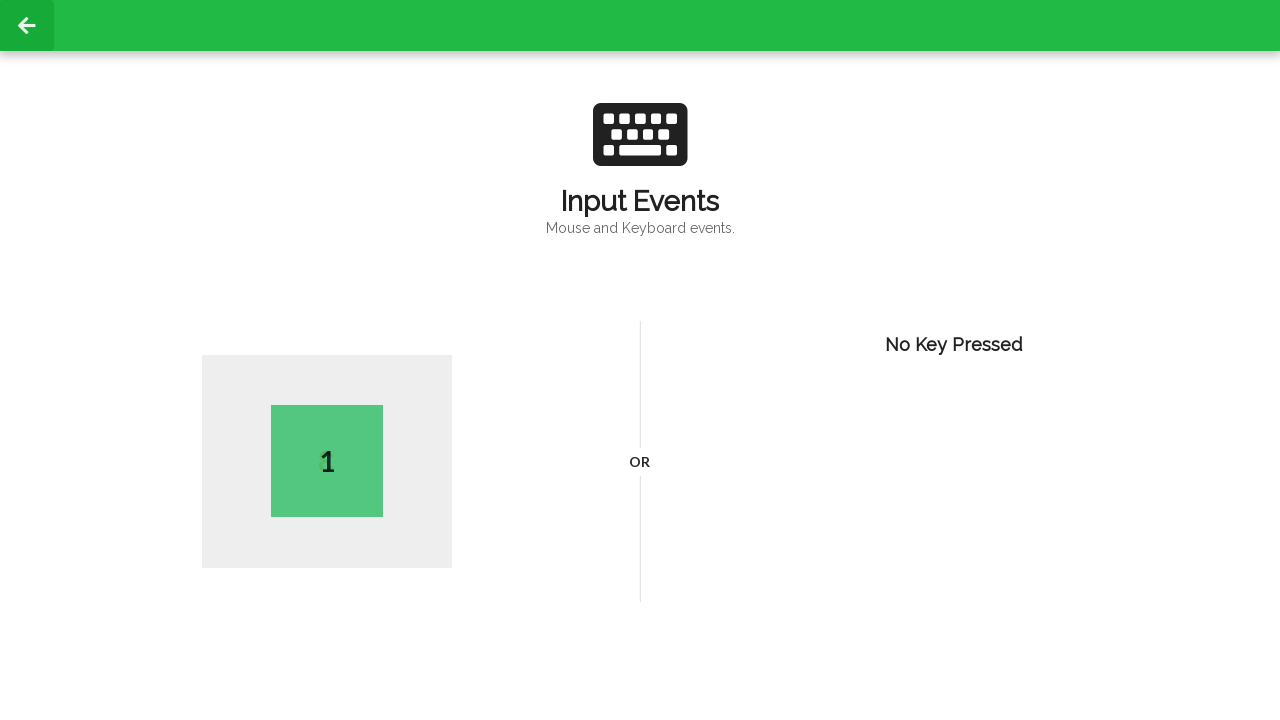

Typed letter 'K' into input field
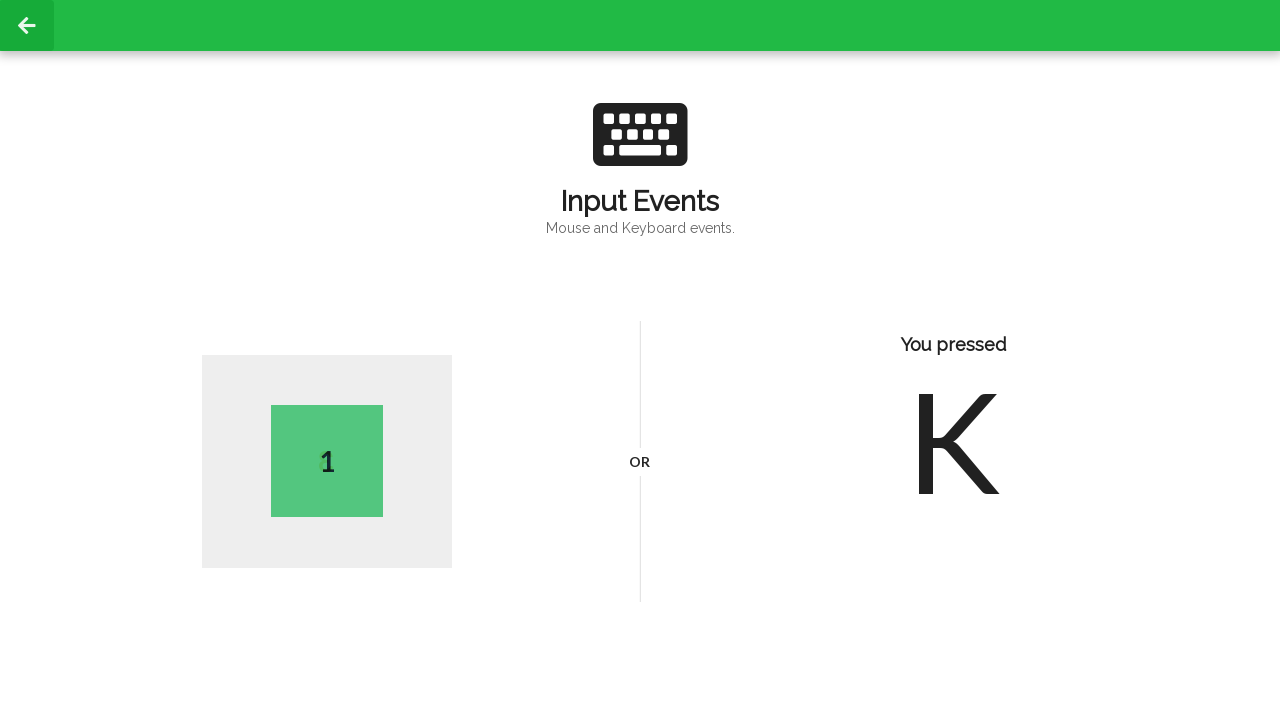

Pressed Ctrl+A to select all text
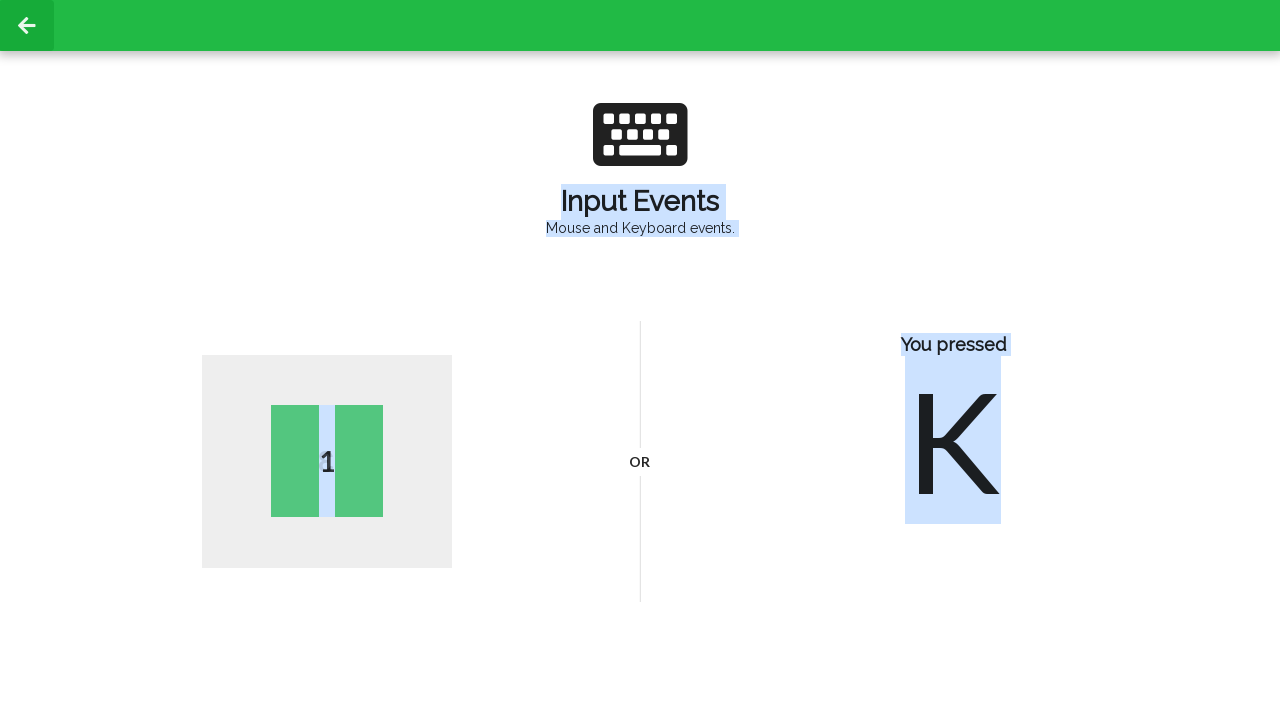

Pressed Ctrl+C to copy selected text
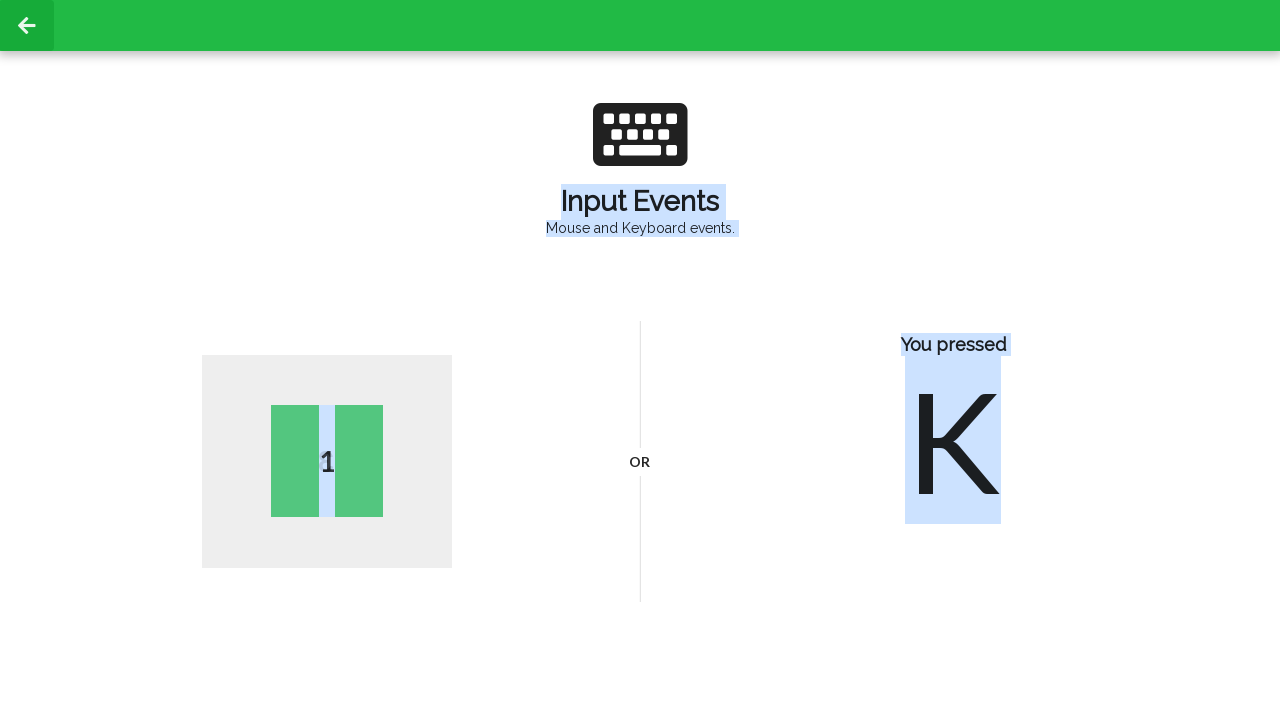

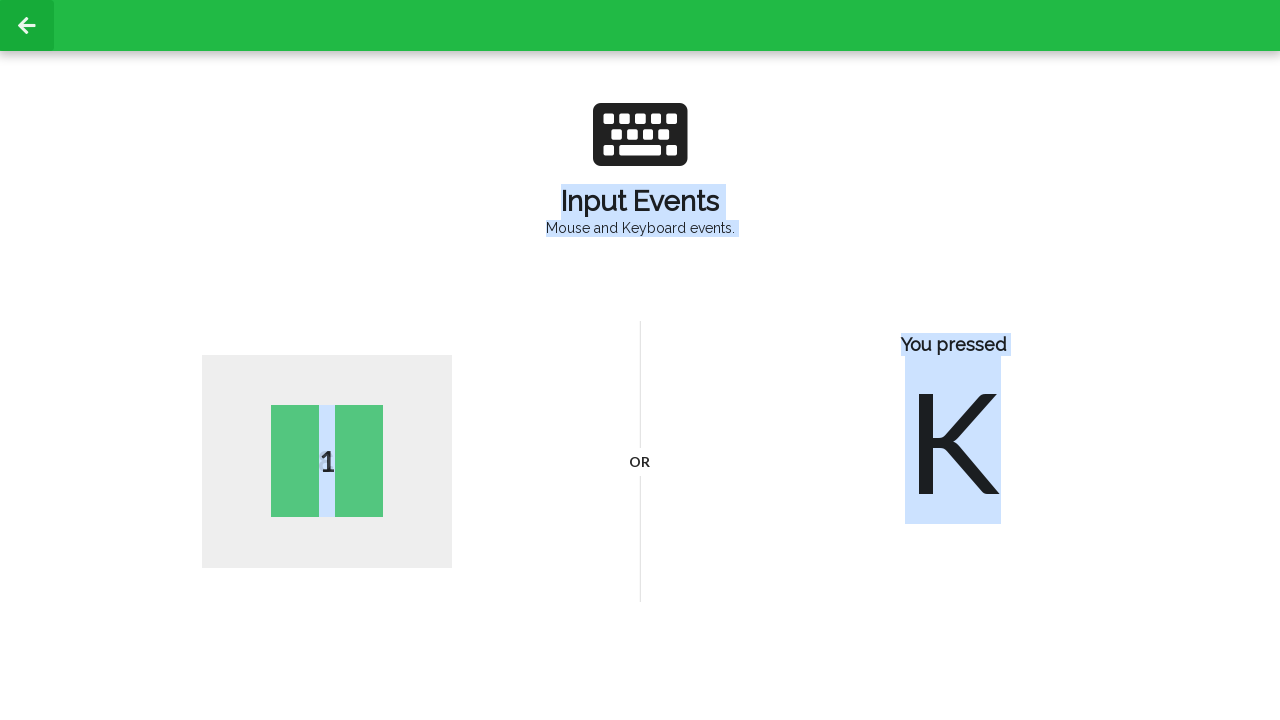